Tests mouse interaction actions on ilovepdf.com by hovering over the "Convert PDF" menu item, then performing a double-click and right-click on it

Starting URL: https://www.ilovepdf.com/

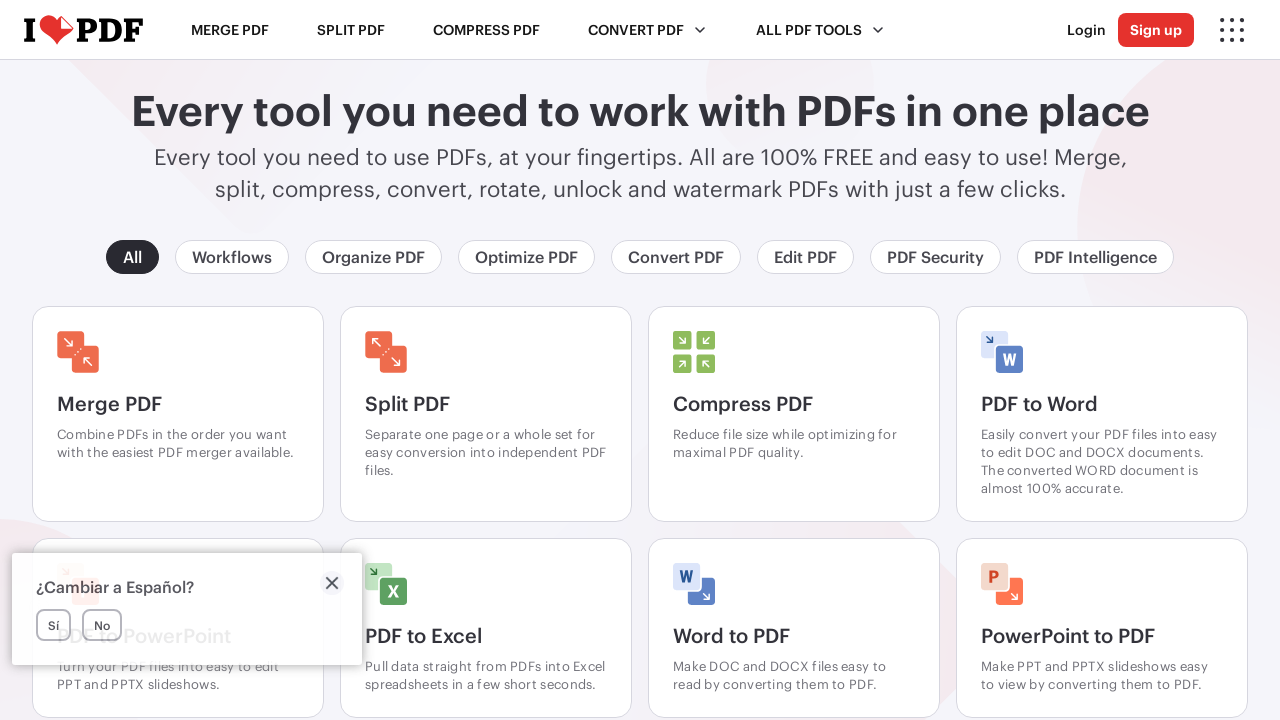

Located the 'Convert PDF' menu item
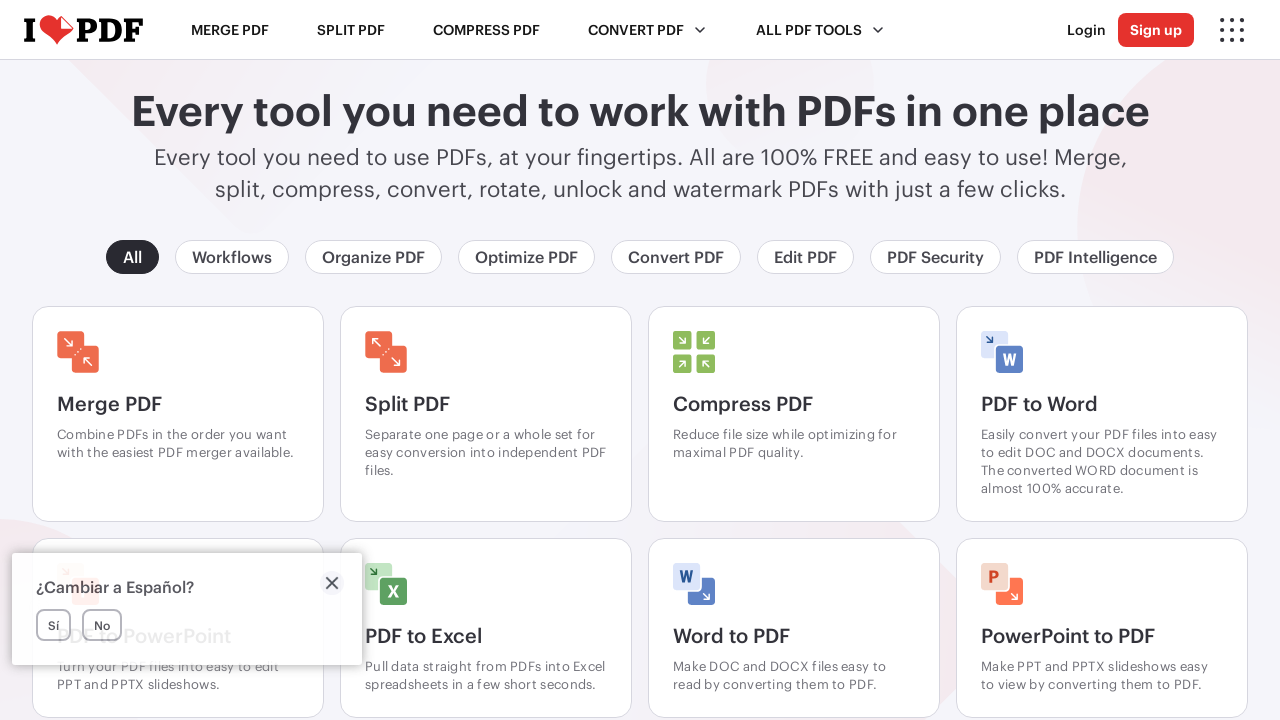

Hovered over the 'Convert PDF' menu item at (648, 30) on xpath=//span[text()='Convert PDF']
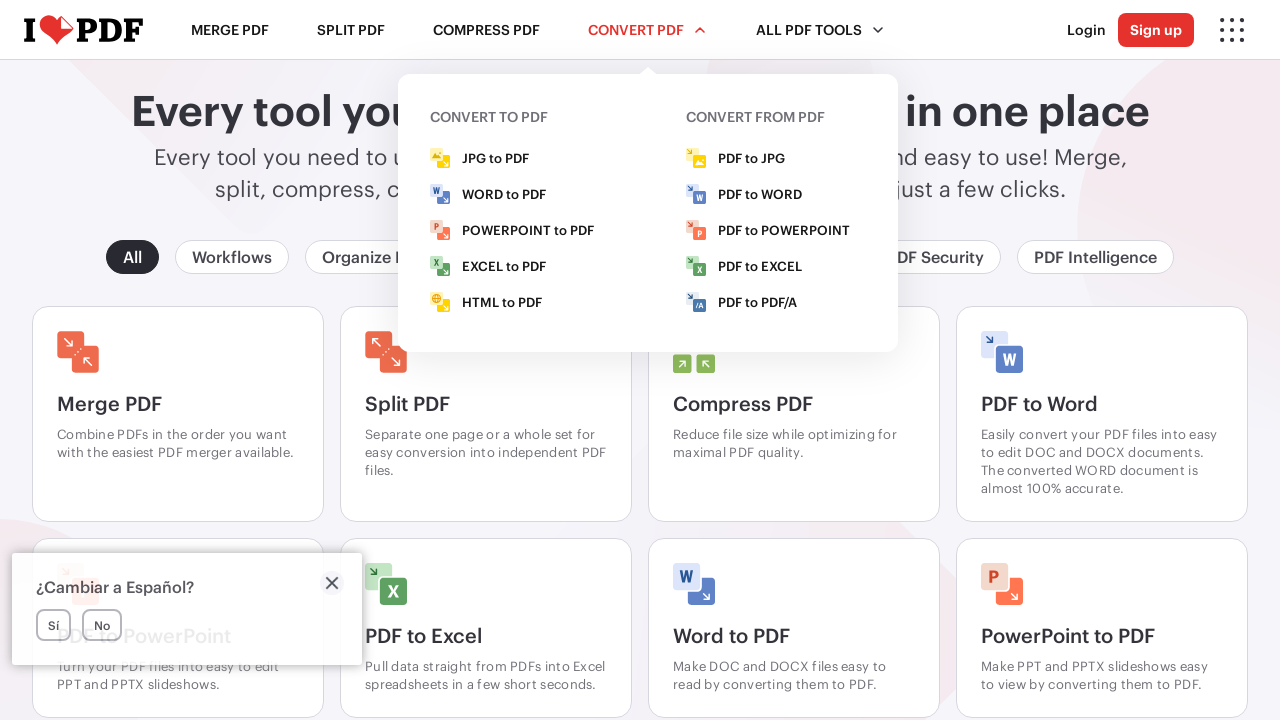

Double-clicked on the 'Convert PDF' menu item at (648, 30) on xpath=//span[text()='Convert PDF']
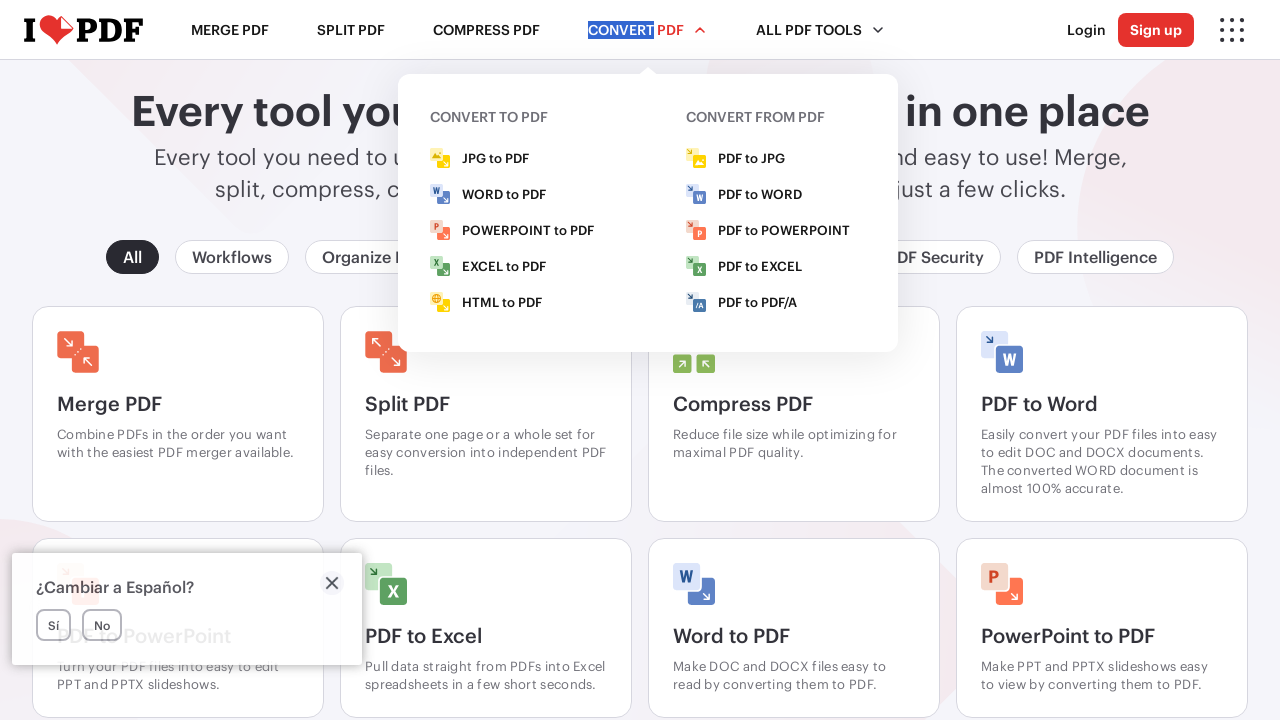

Right-clicked on the 'Convert PDF' menu item at (648, 30) on xpath=//span[text()='Convert PDF']
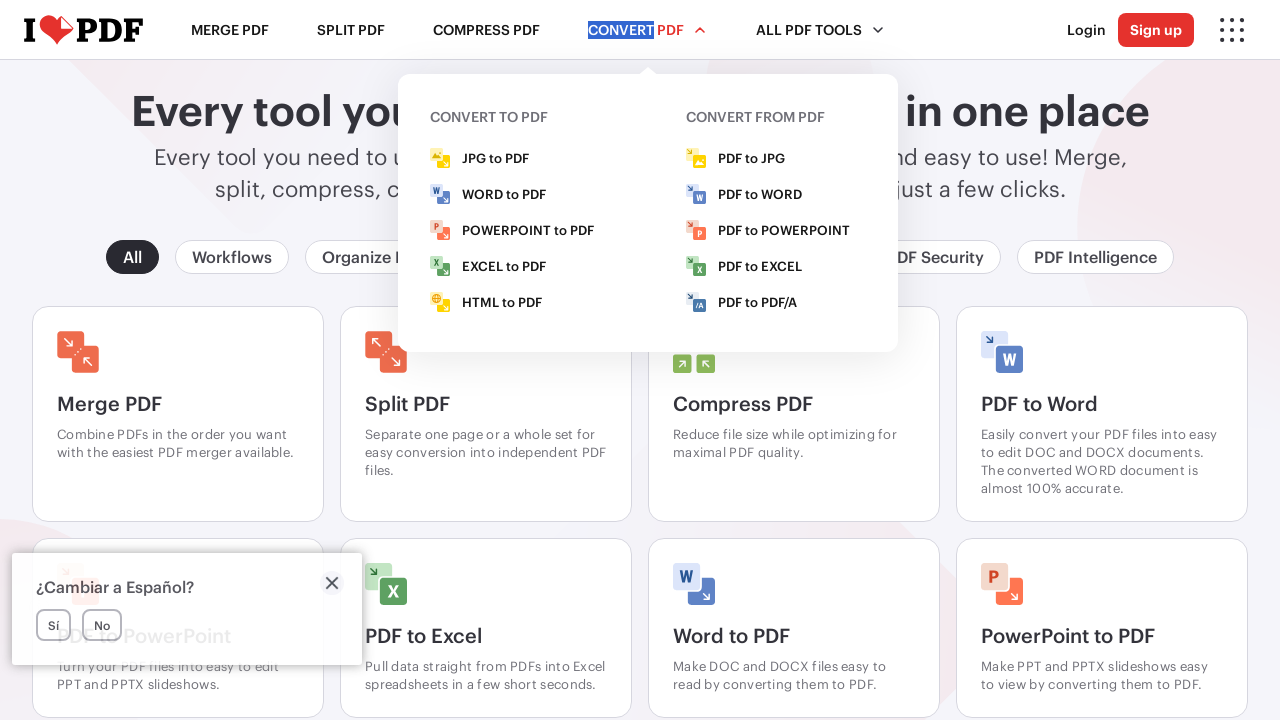

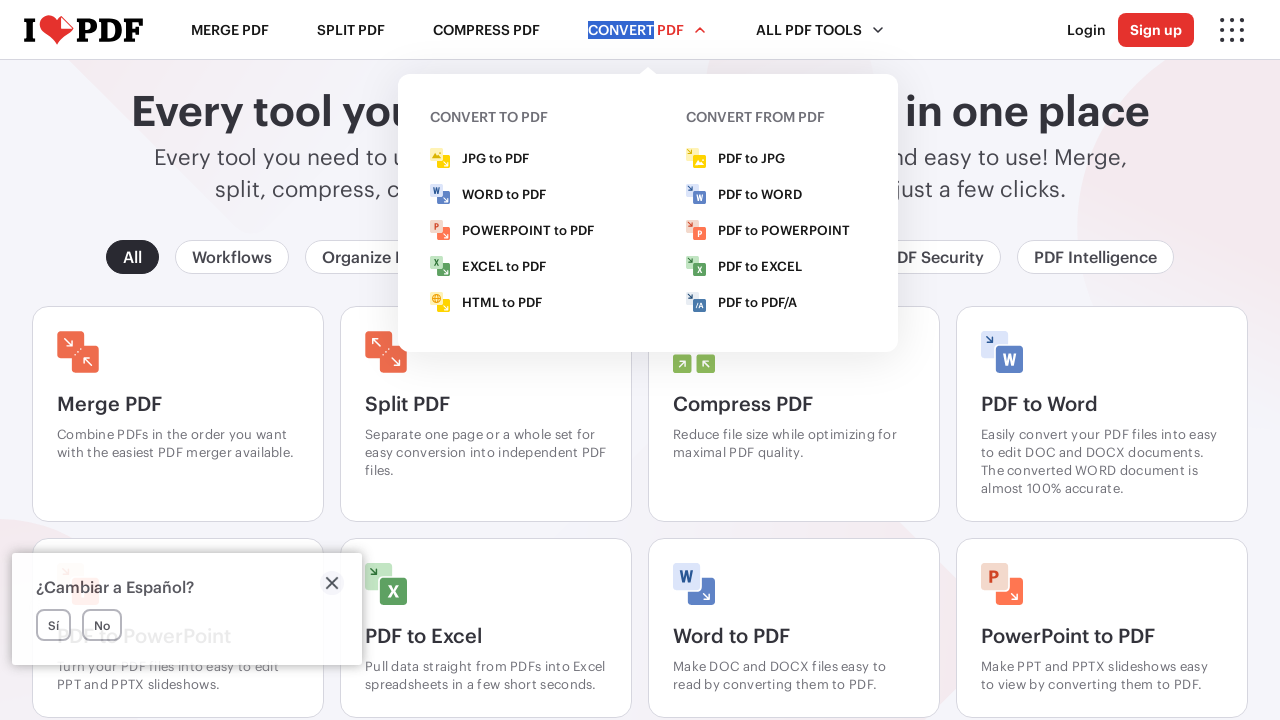